Navigates to the automation practice page and verifies that a link containing 'soapui' in its href exists on the page, then retrieves its href attribute and text content.

Starting URL: https://www.rahulshettyacademy.com/AutomationPractice/

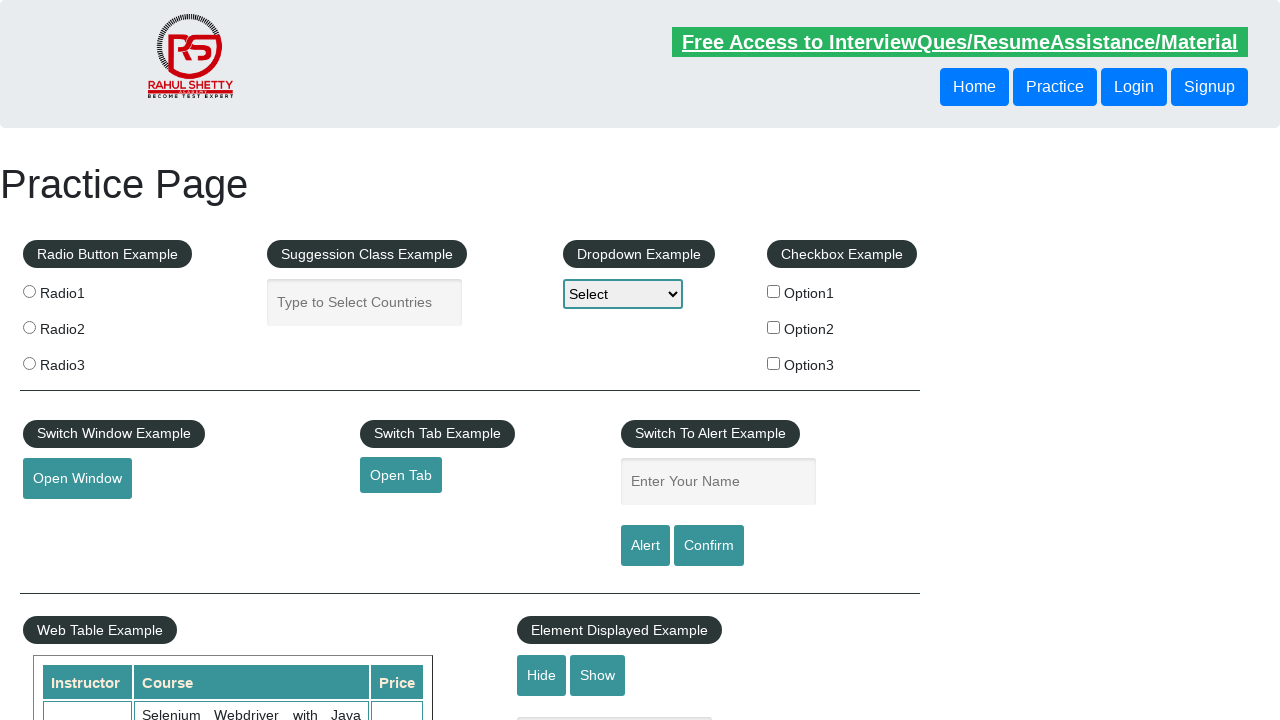

Navigated to automation practice page
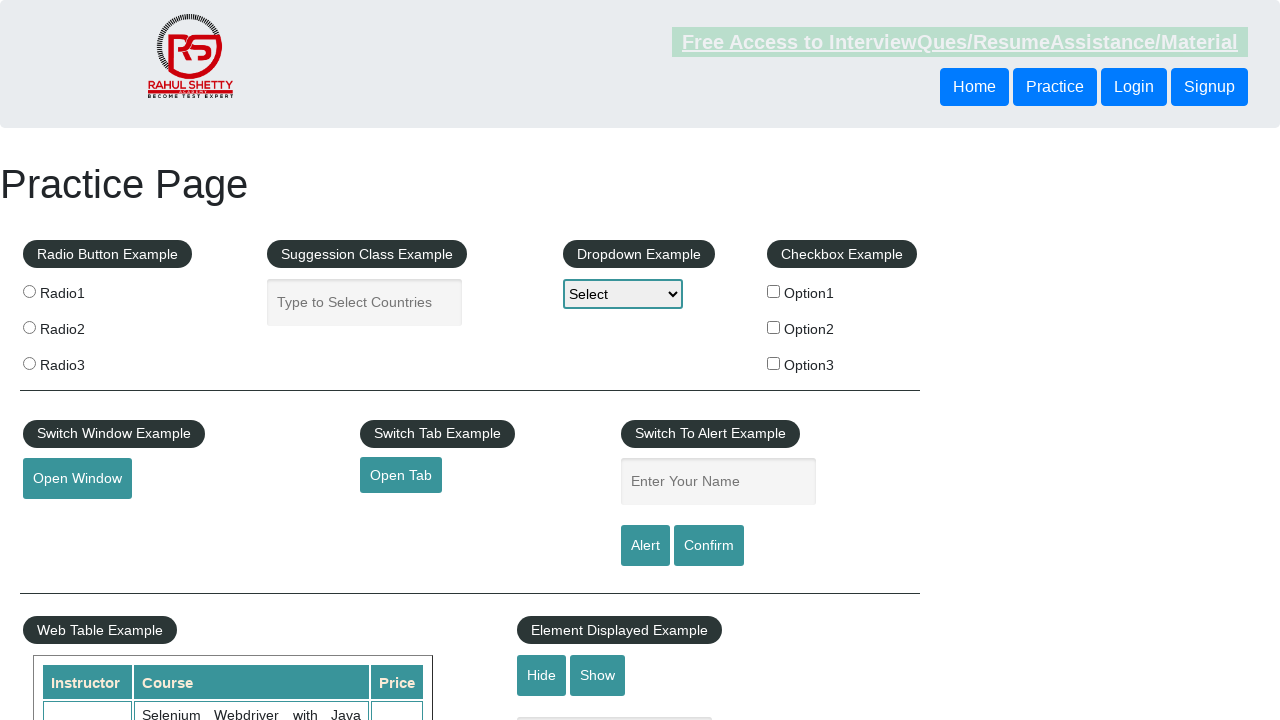

Located link element with 'soapui' in href
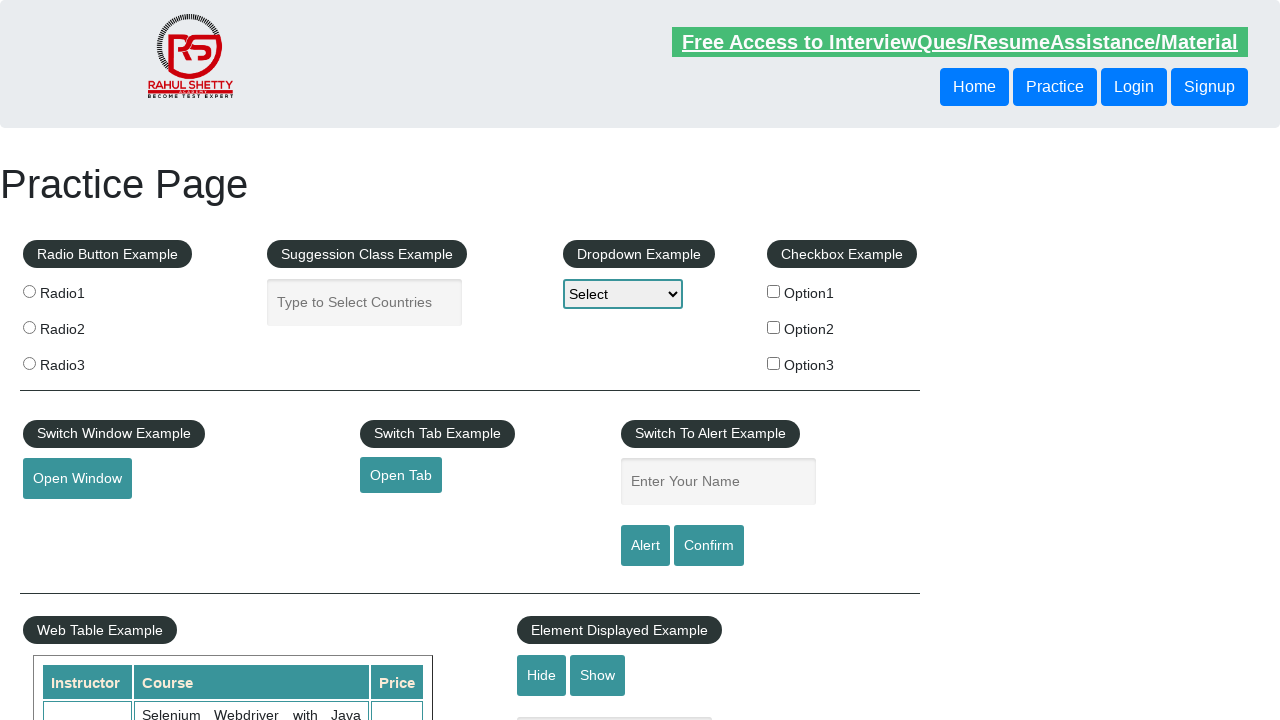

Verified that the soapui link is visible on the page
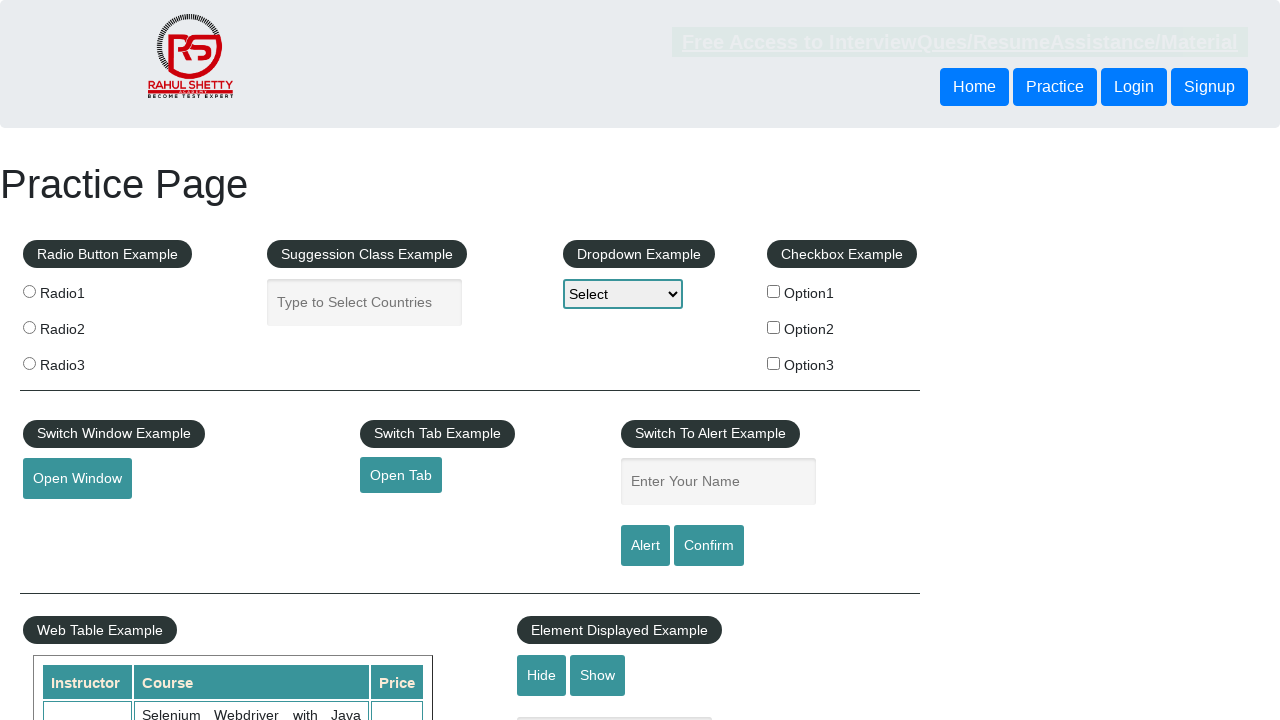

Retrieved href attribute: https://www.soapui.org/
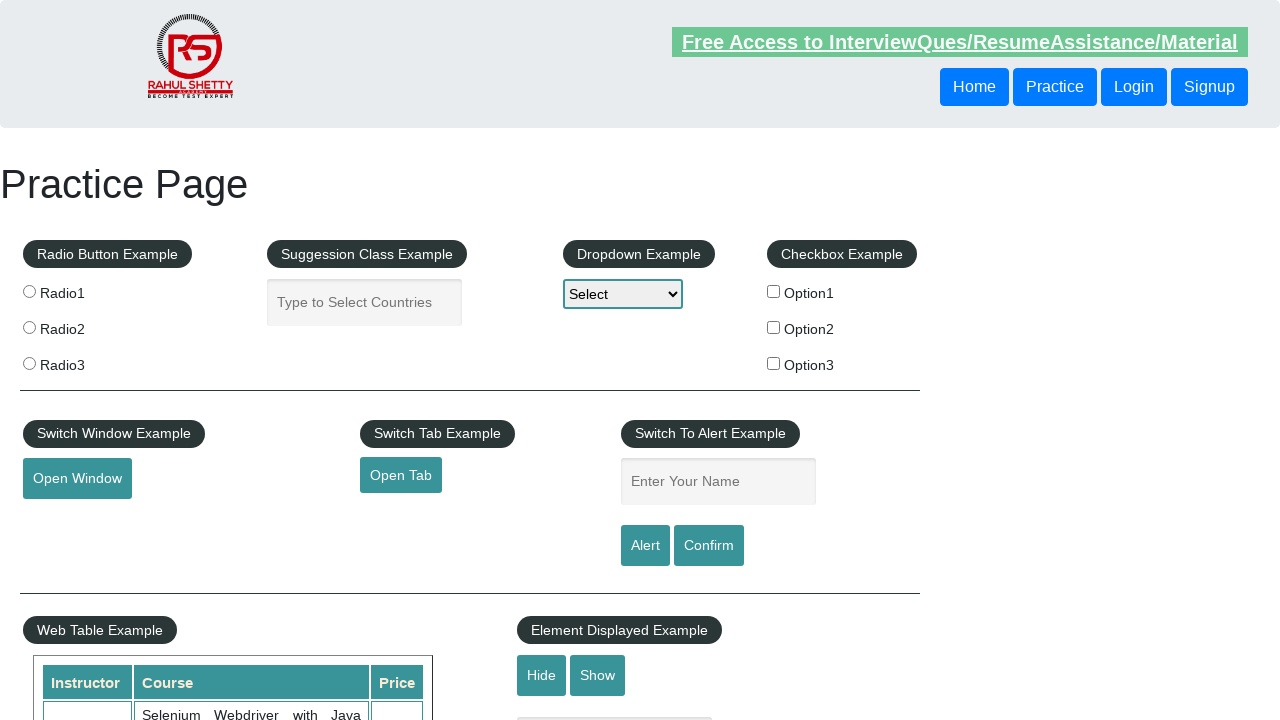

Retrieved link text content: SoapUI
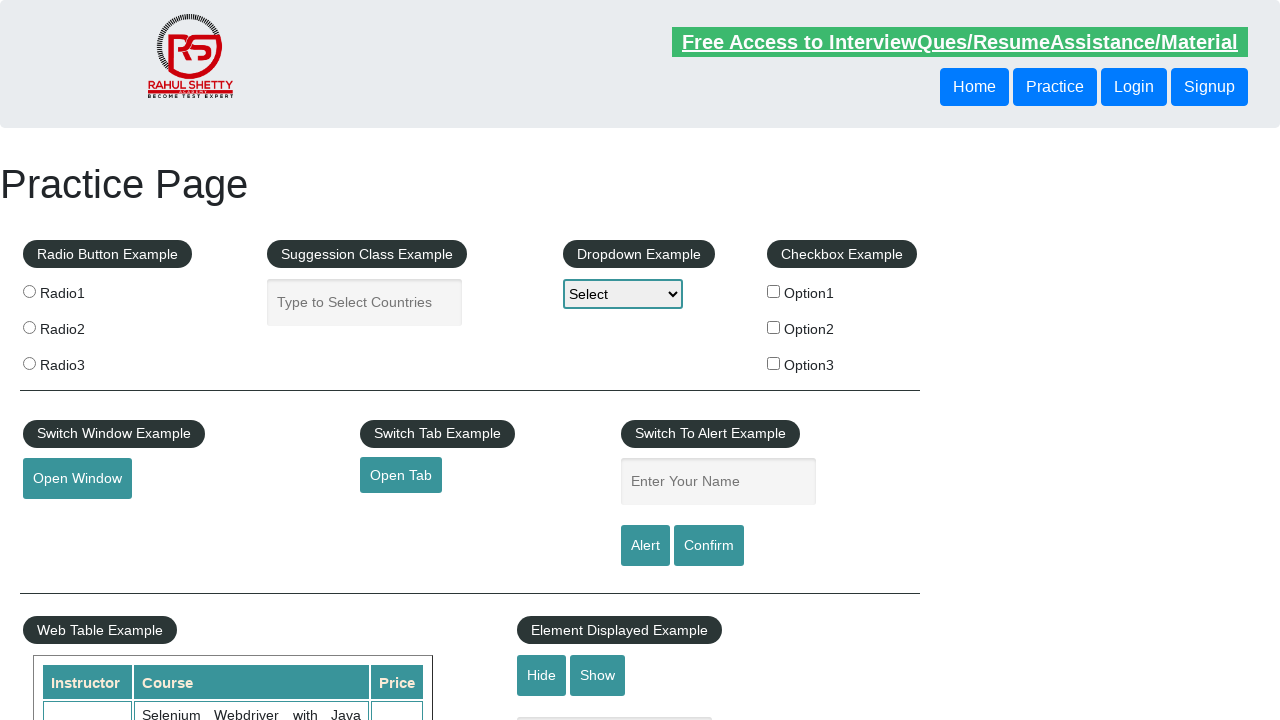

Test completed - Found link with text: SoapUI, href: https://www.soapui.org/
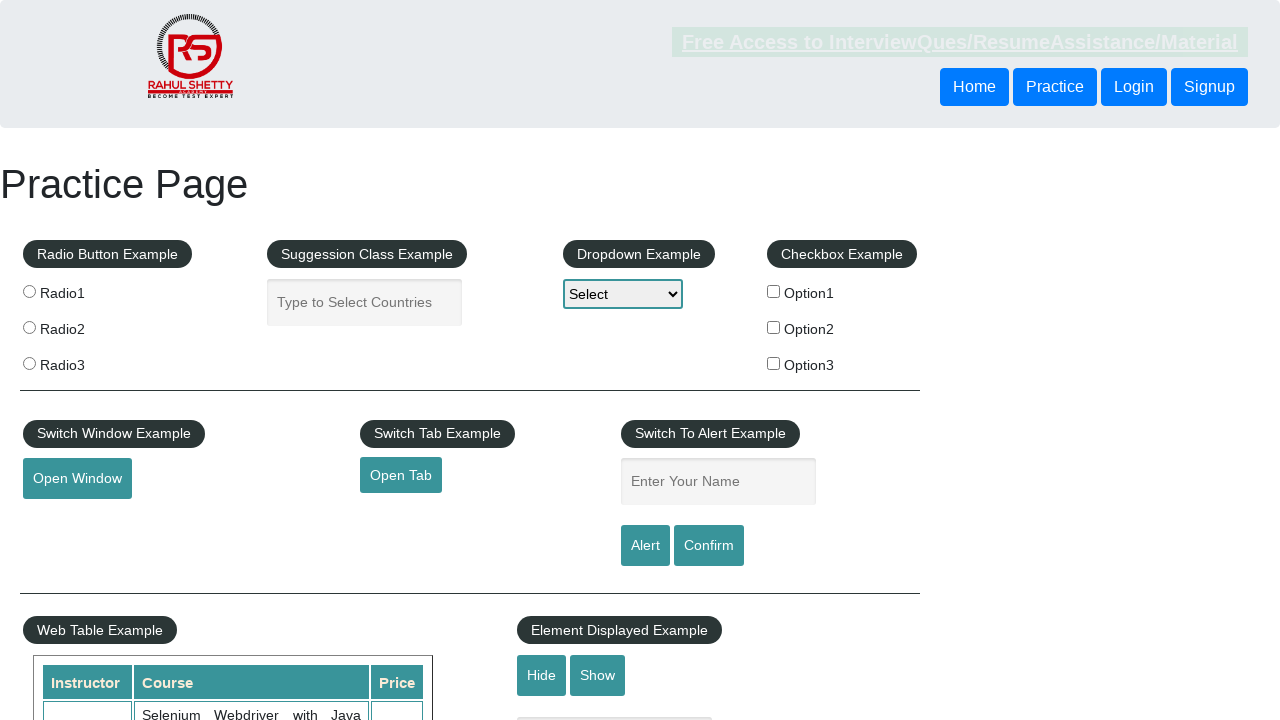

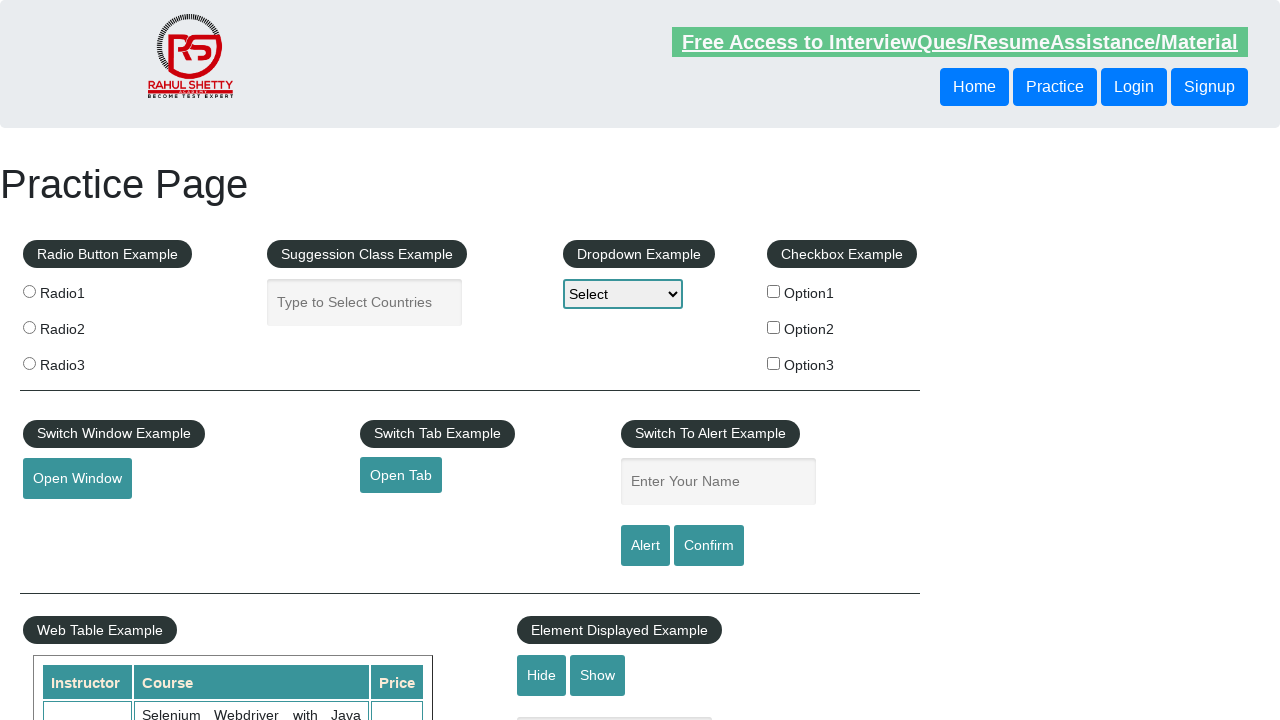